Demonstrates injecting jQuery and jQuery Growl library into a page via JavaScript execution, then displaying a notification message on the page.

Starting URL: http://the-internet.herokuapp.com

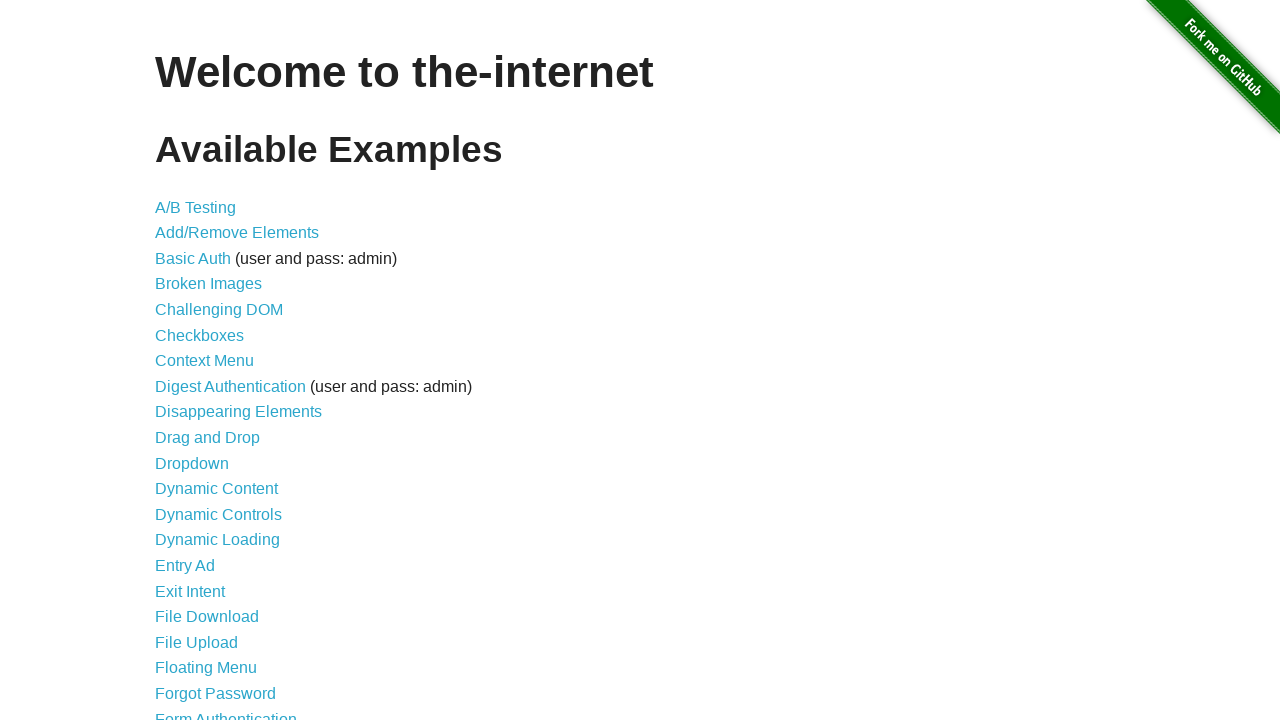

Injected jQuery library into page if not already present
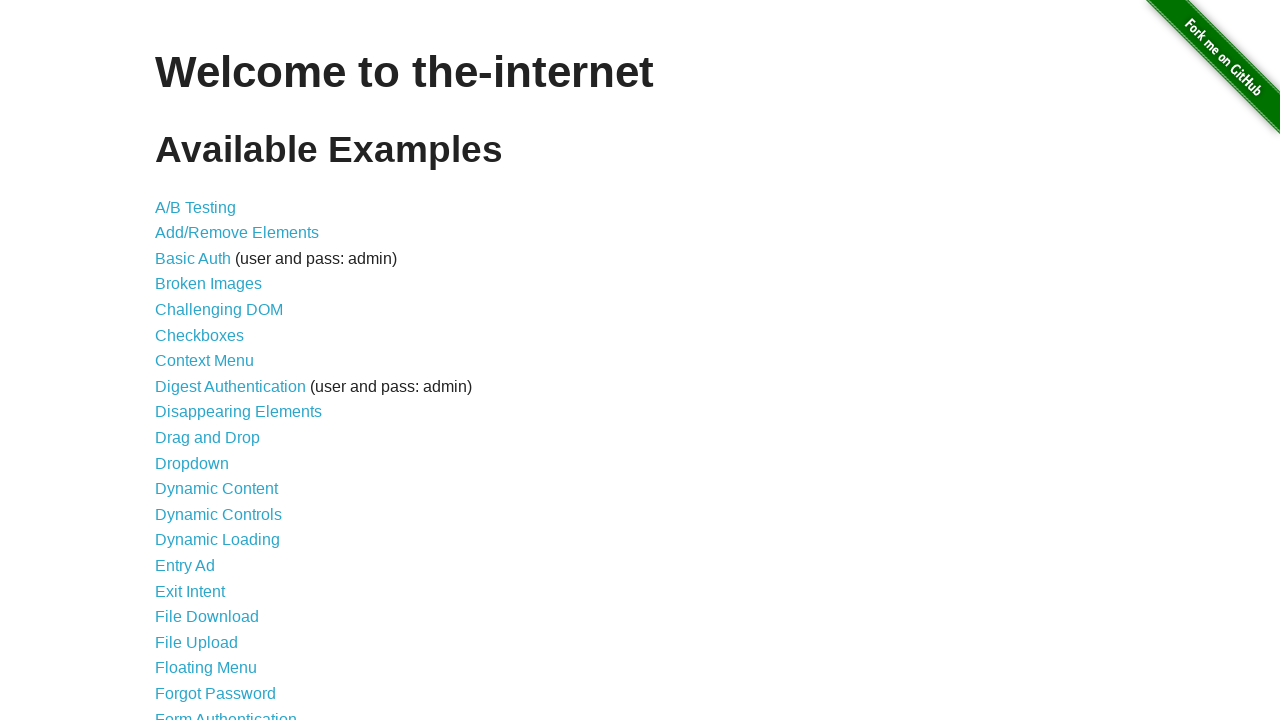

Waited for jQuery to load and become available
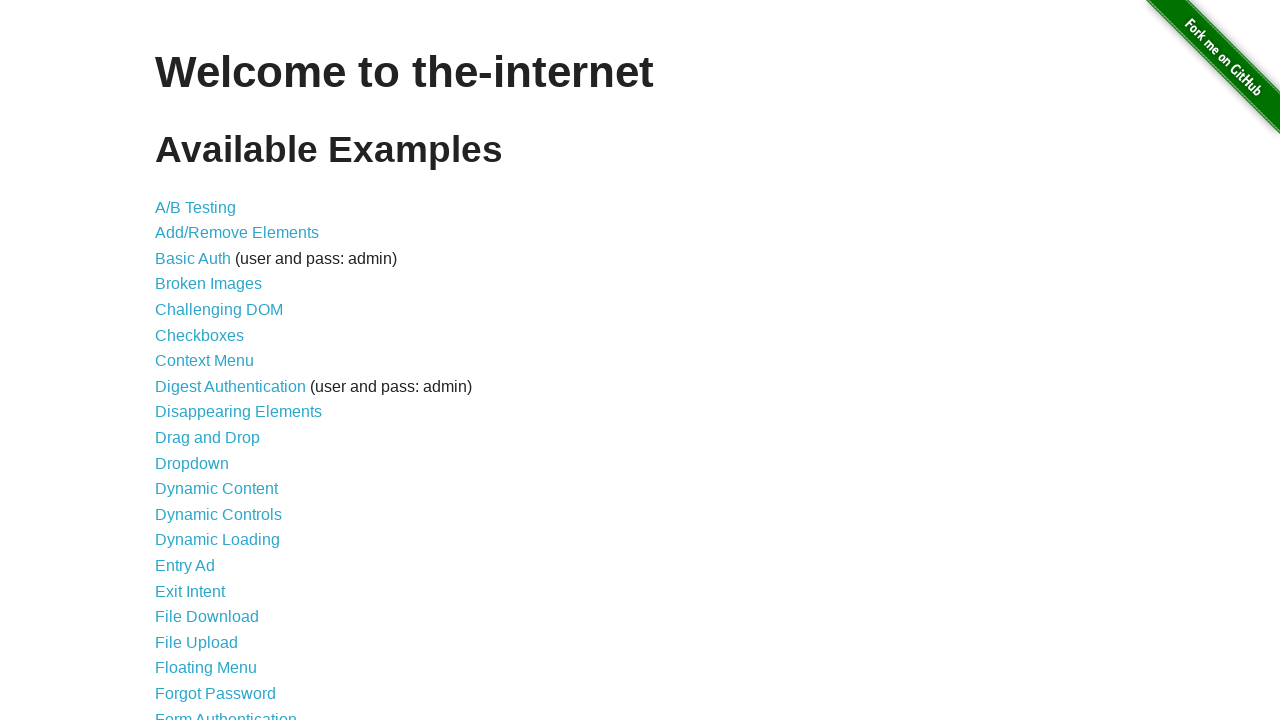

Injected jQuery Growl library into page using $.getScript
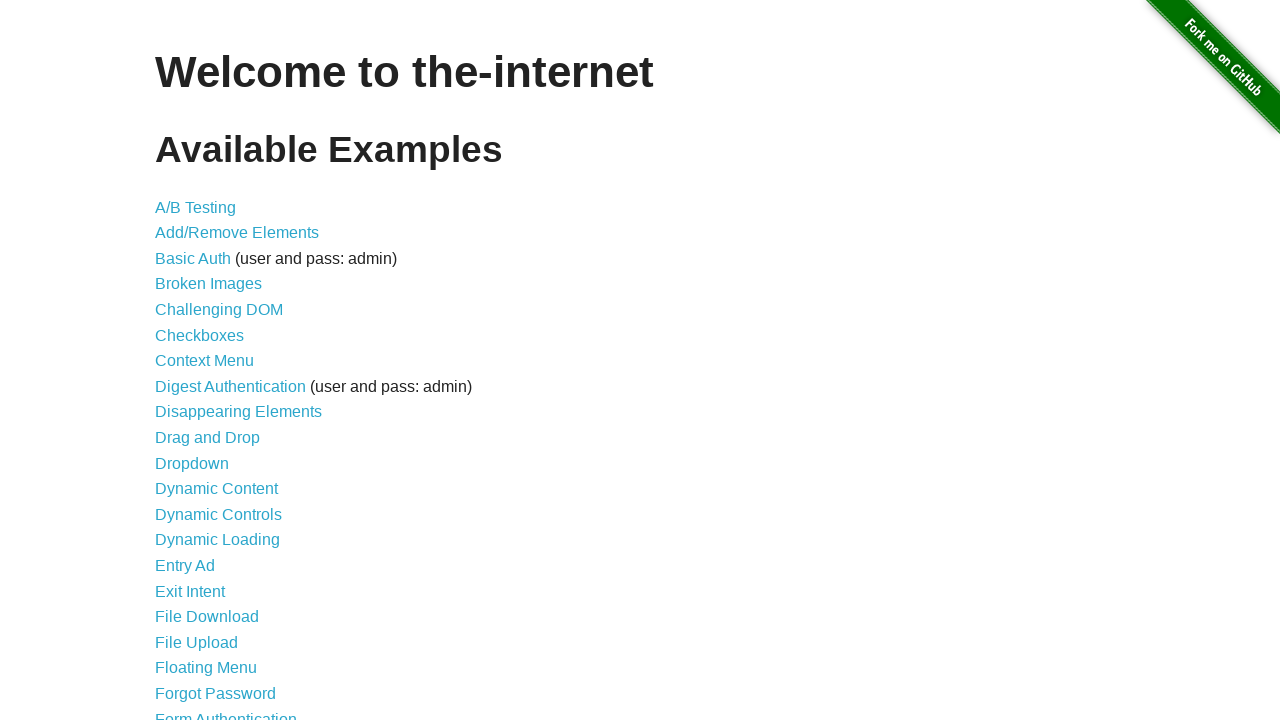

Waited for jQuery Growl function to become available
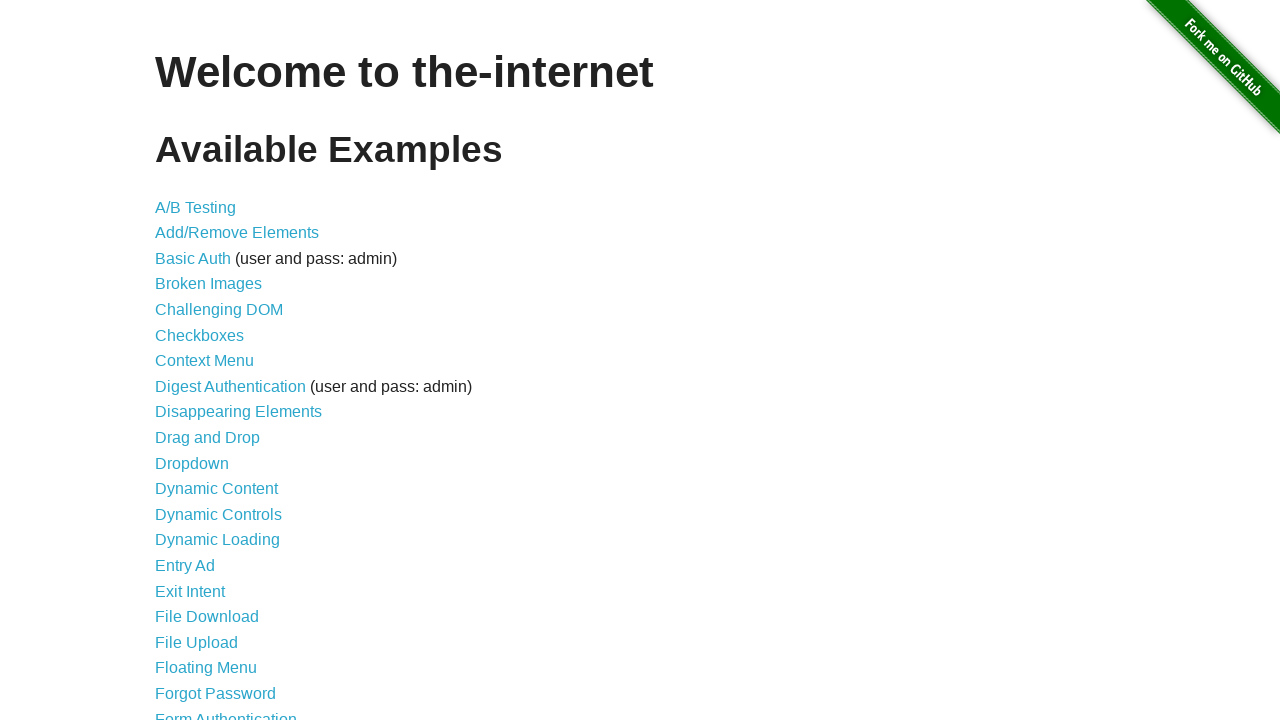

Injected jQuery Growl CSS stylesheet into page
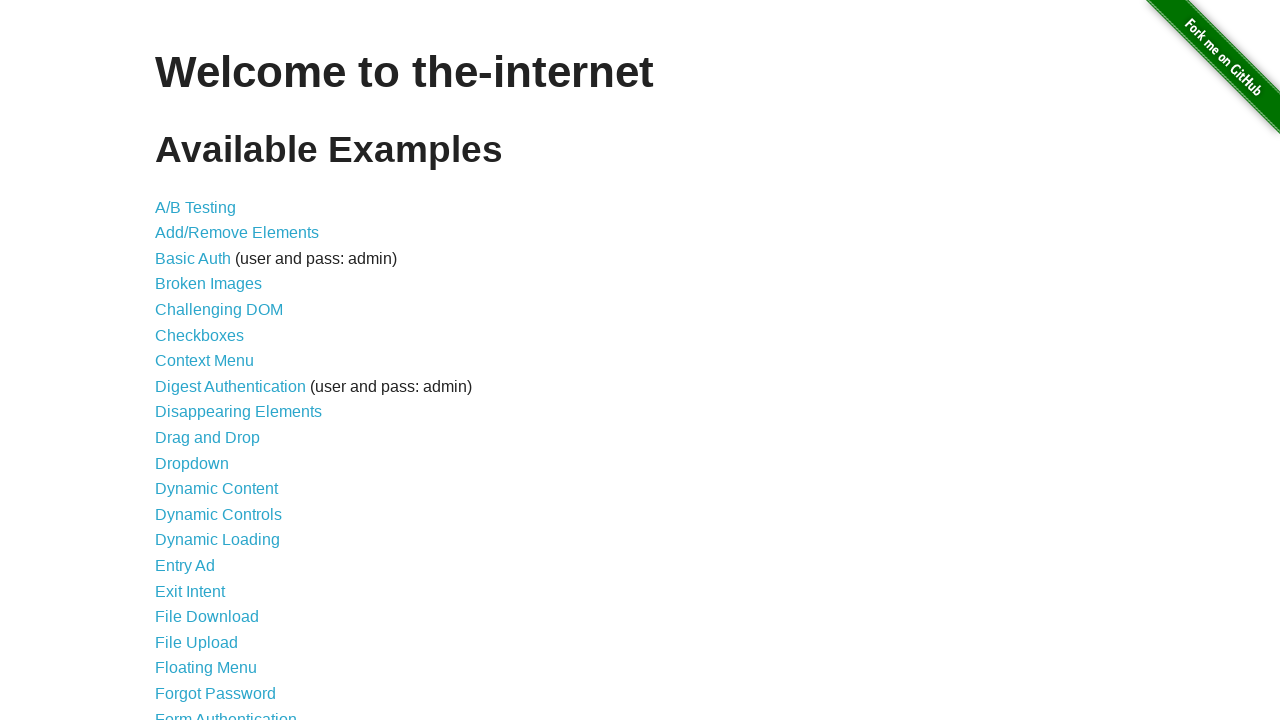

Displayed jQuery Growl notification with title 'GET' and message '/'
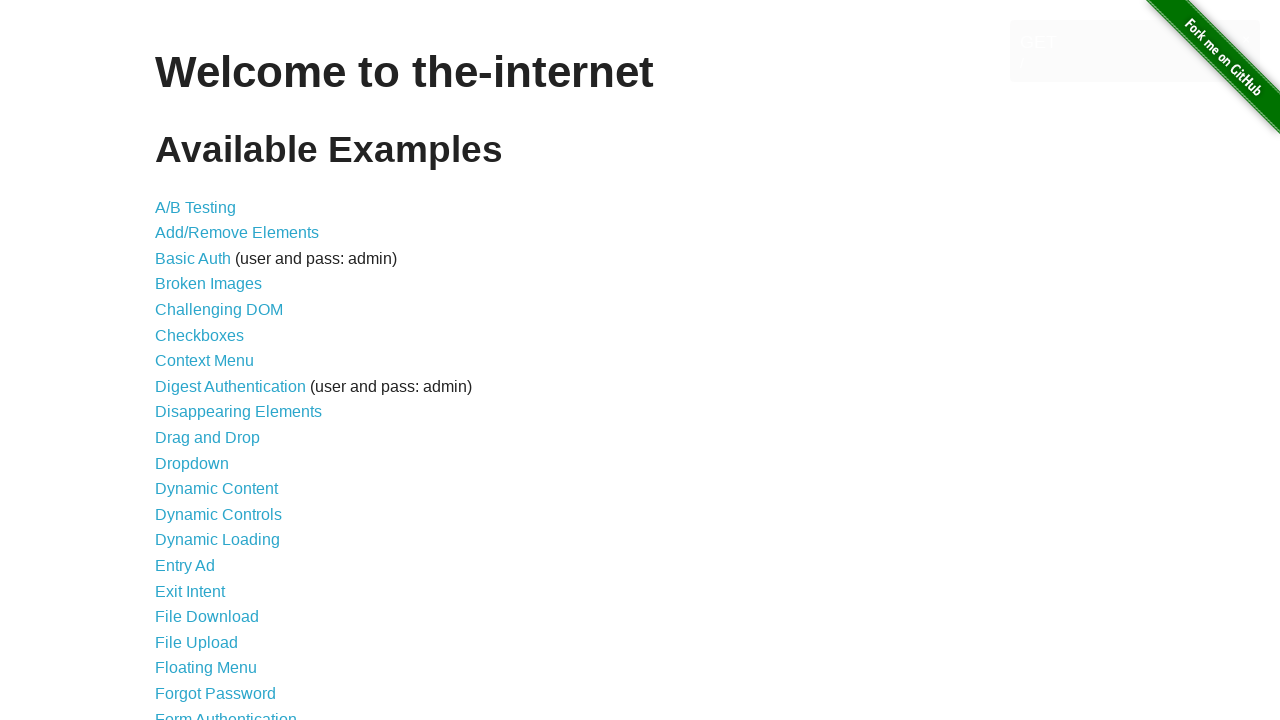

Waited 2 seconds to allow notification to be visible
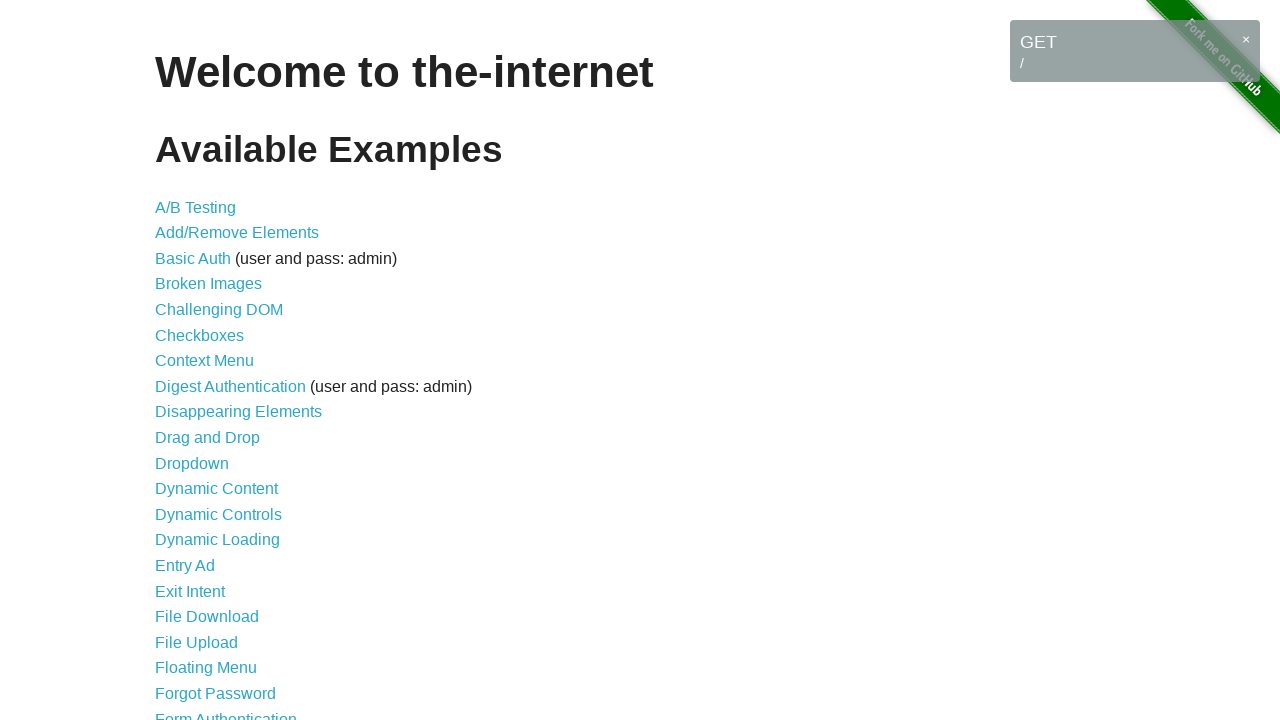

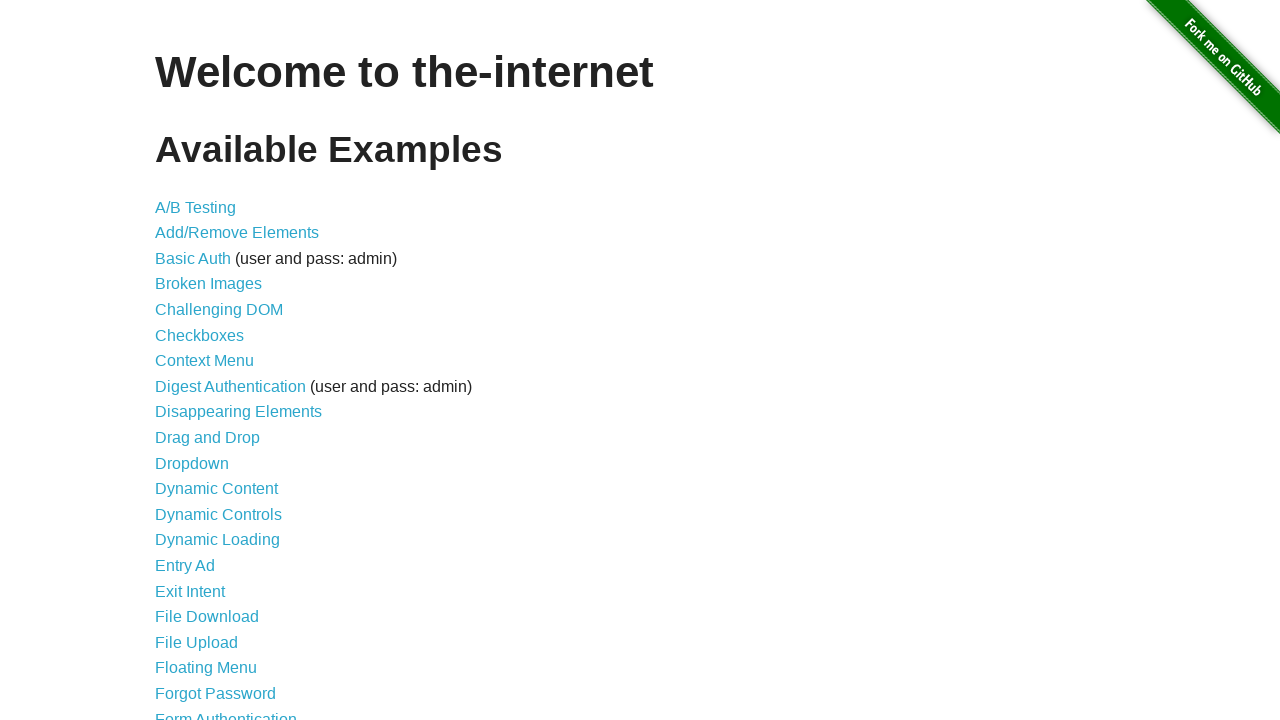